Tests login form validation by submitting empty username and password fields and verifying that appropriate error messages are displayed in Vietnamese ("Vui lòng nhập email" and "Vui lòng nhập mật khẩu").

Starting URL: https://alada.vn/tai-khoan/dang-nhap.html

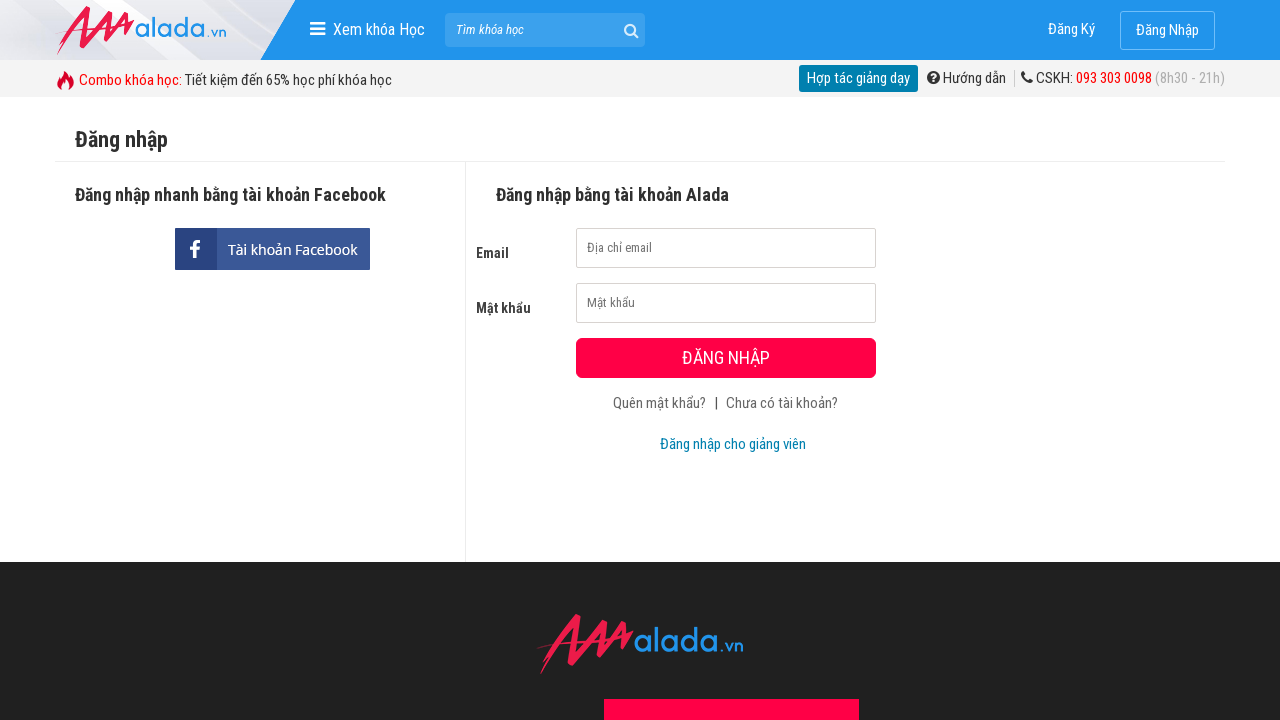

Cleared username field on input#txtLoginUsername
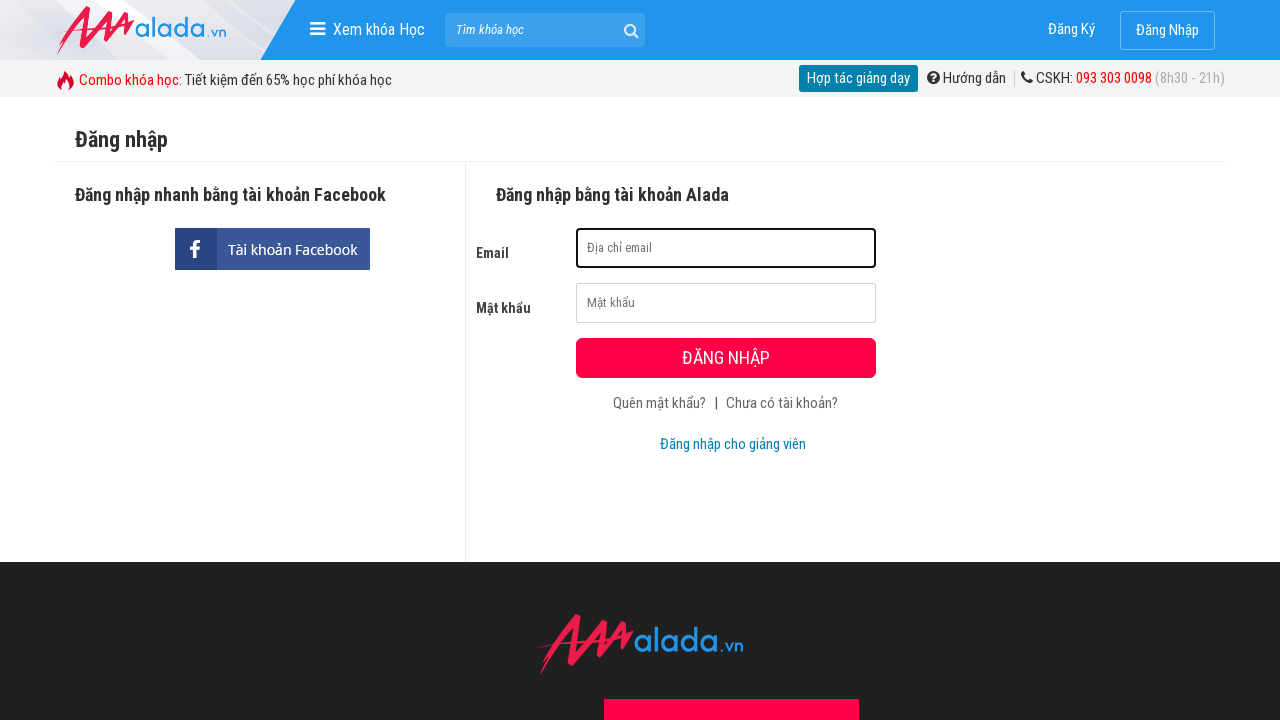

Cleared password field on input#txtLoginPassword
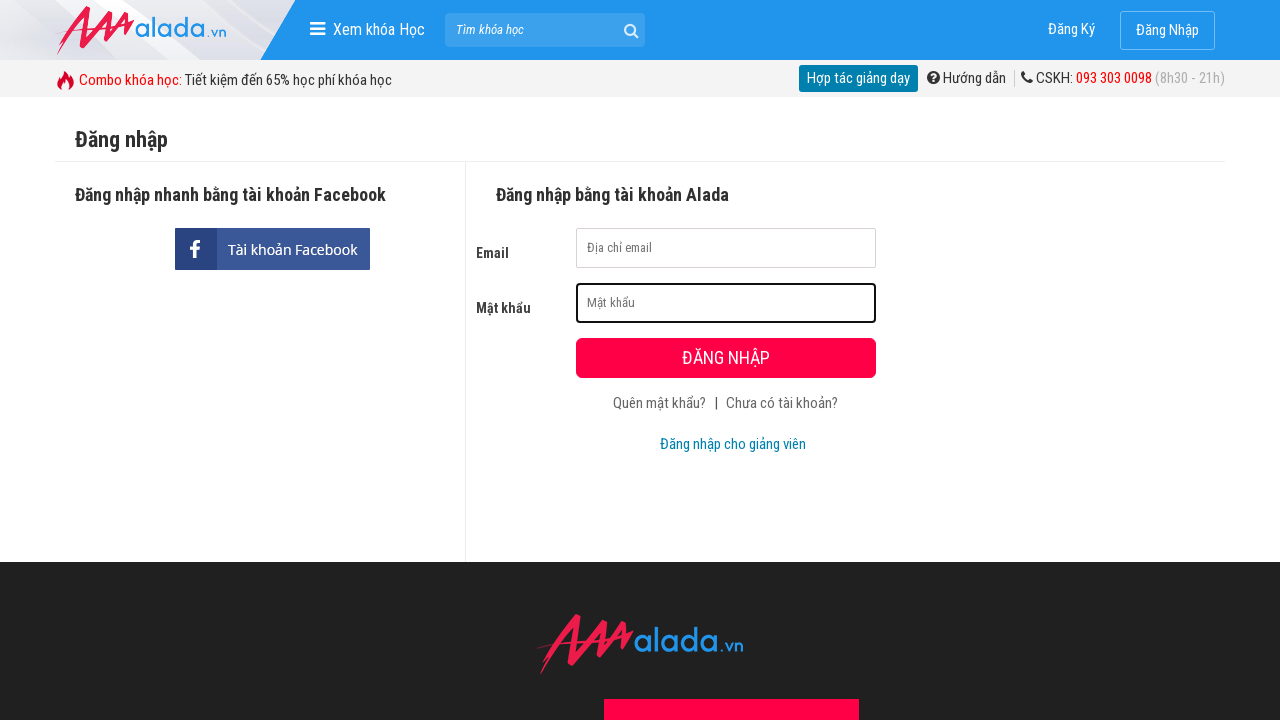

Clicked submit button to trigger form validation at (726, 358) on button[type='submit']
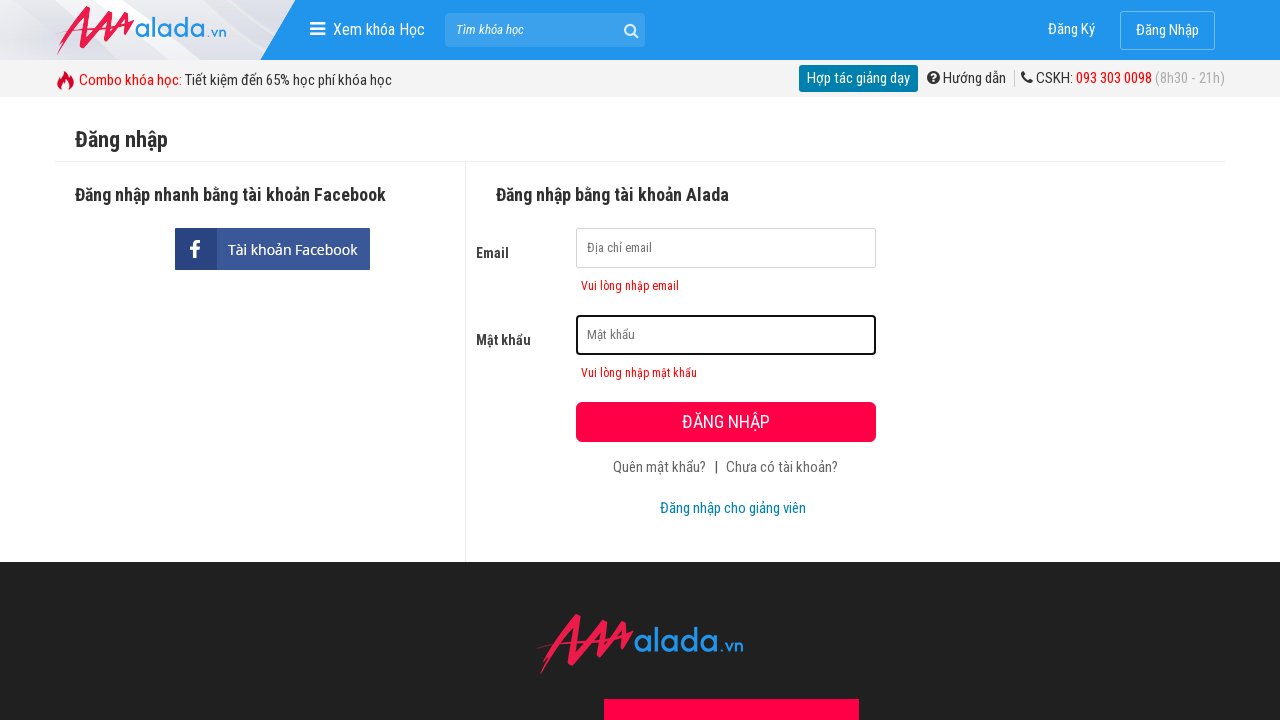

Username error message appeared
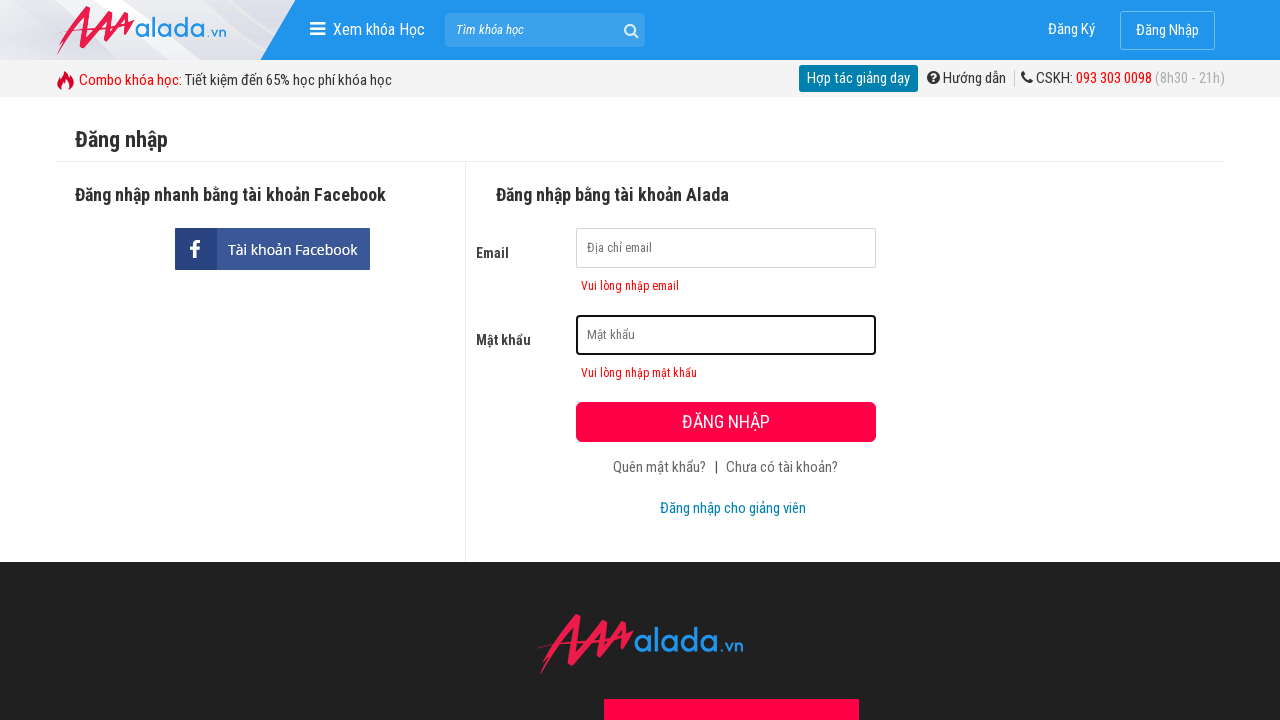

Password error message appeared
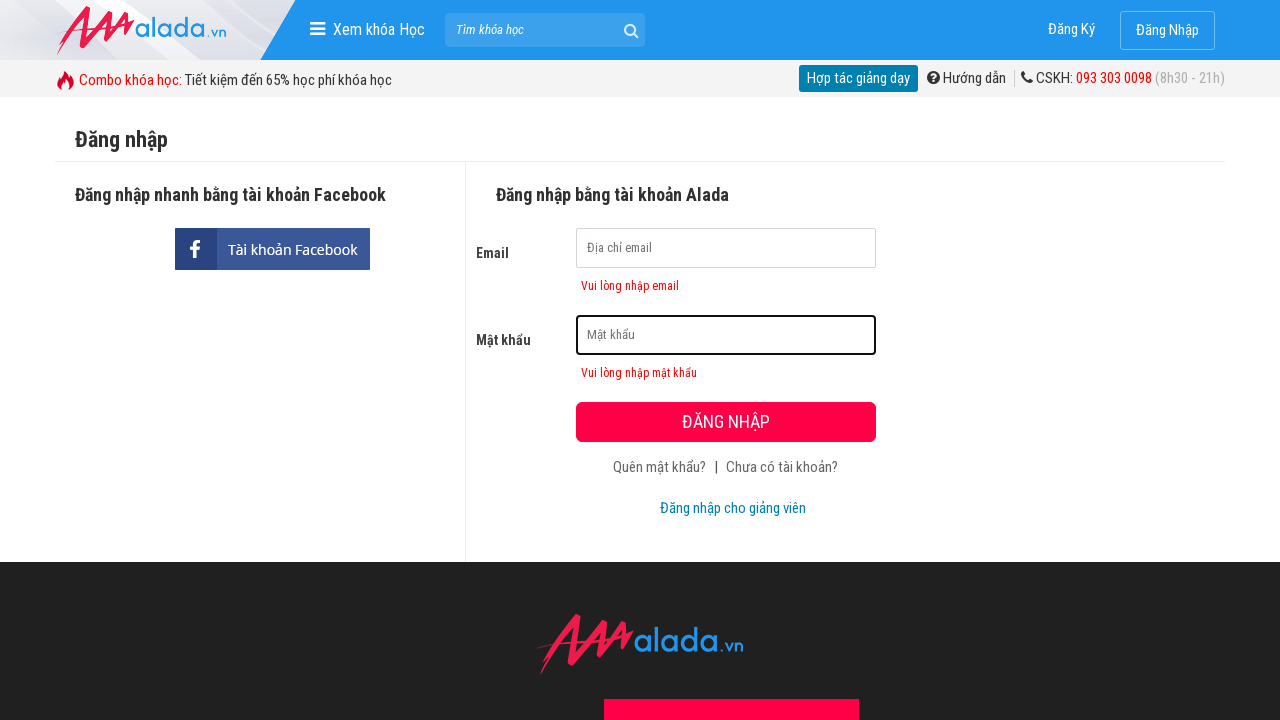

Located username error message element
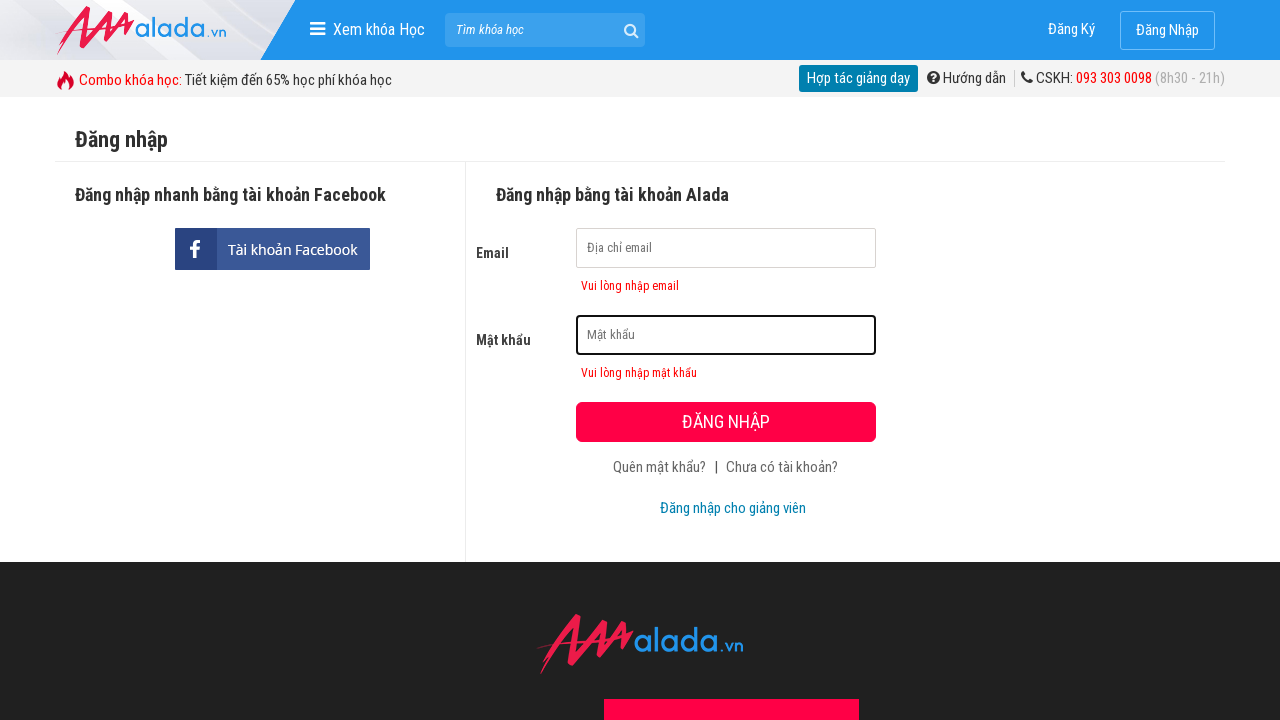

Located password error message element
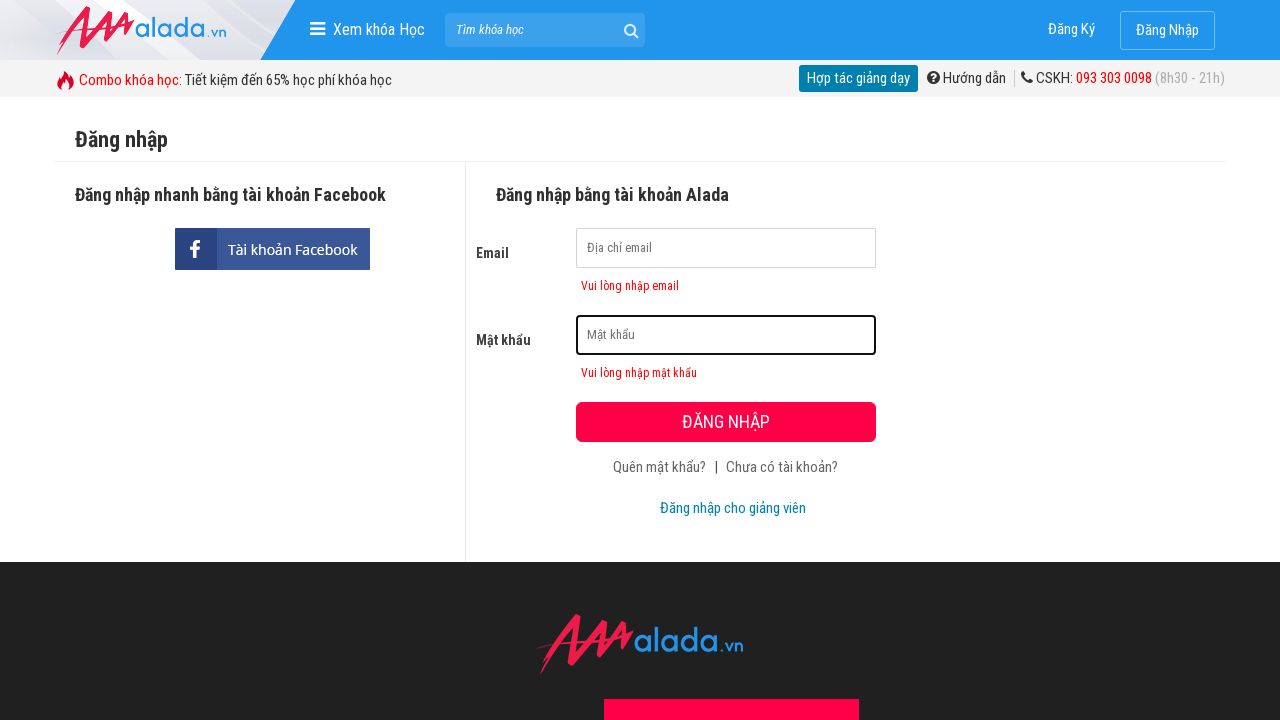

Verified username error message: 'Vui lòng nhập email'
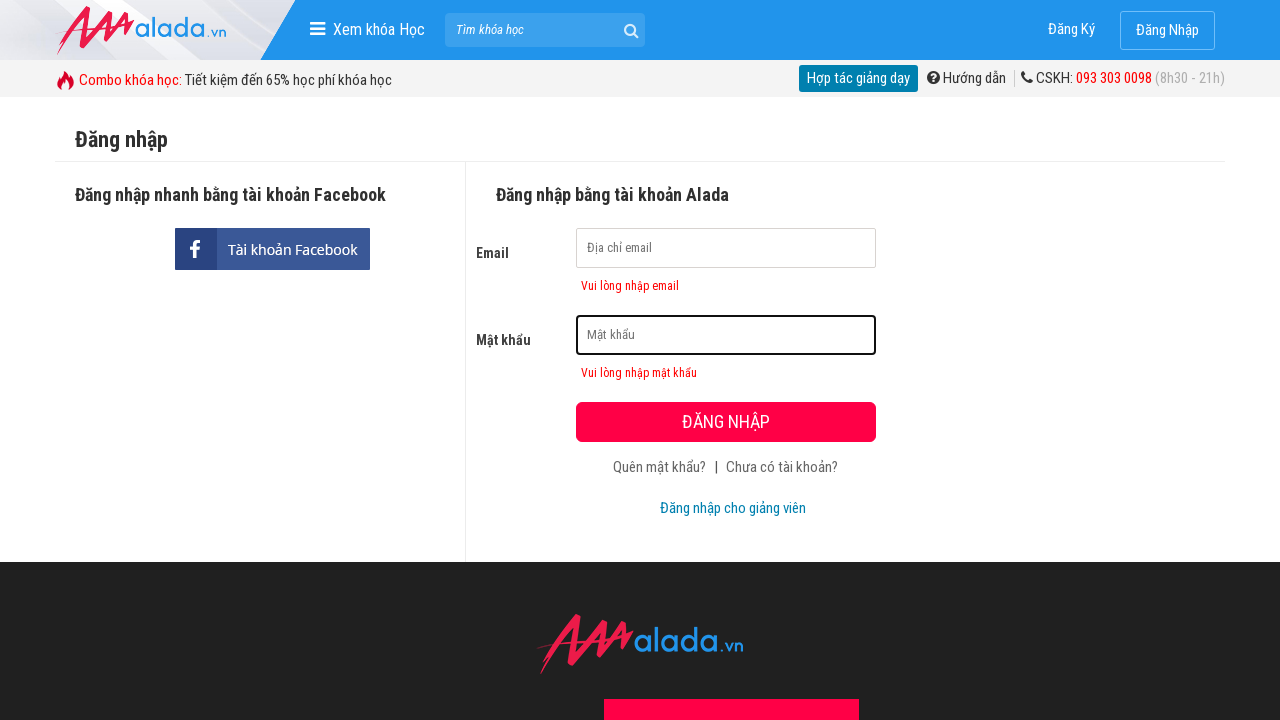

Verified password error message: 'Vui lòng nhập mật khẩu'
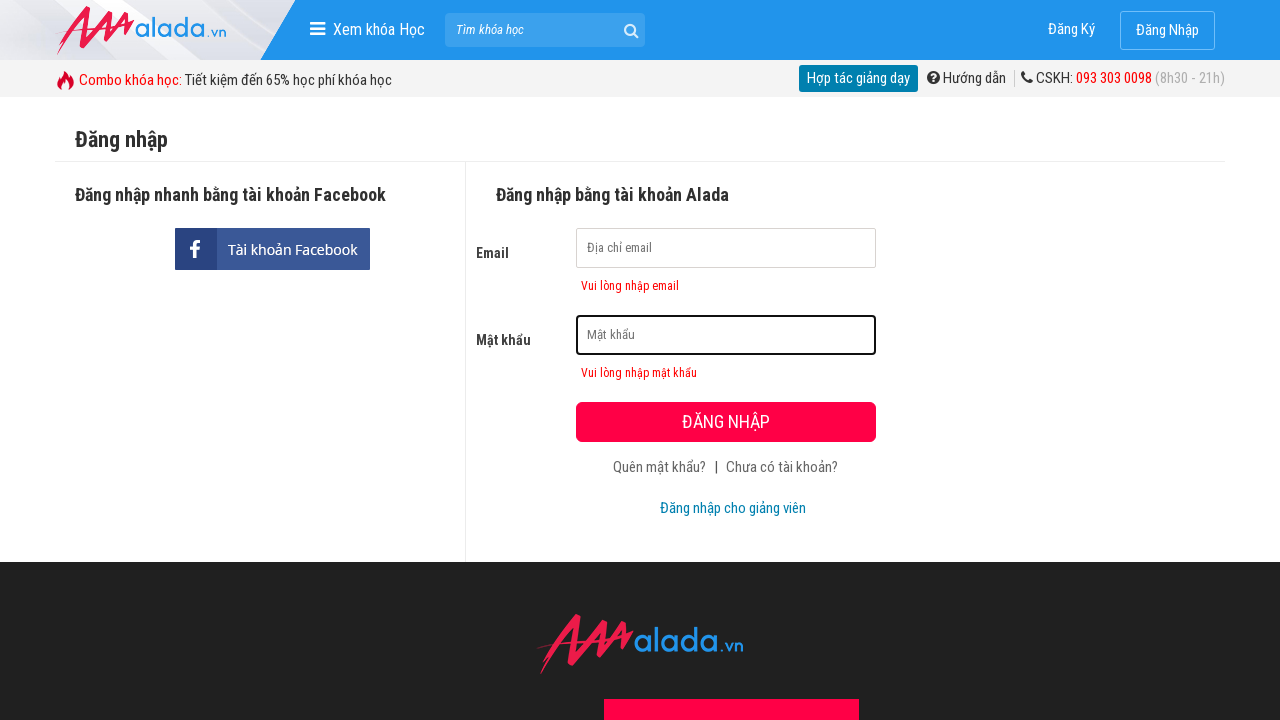

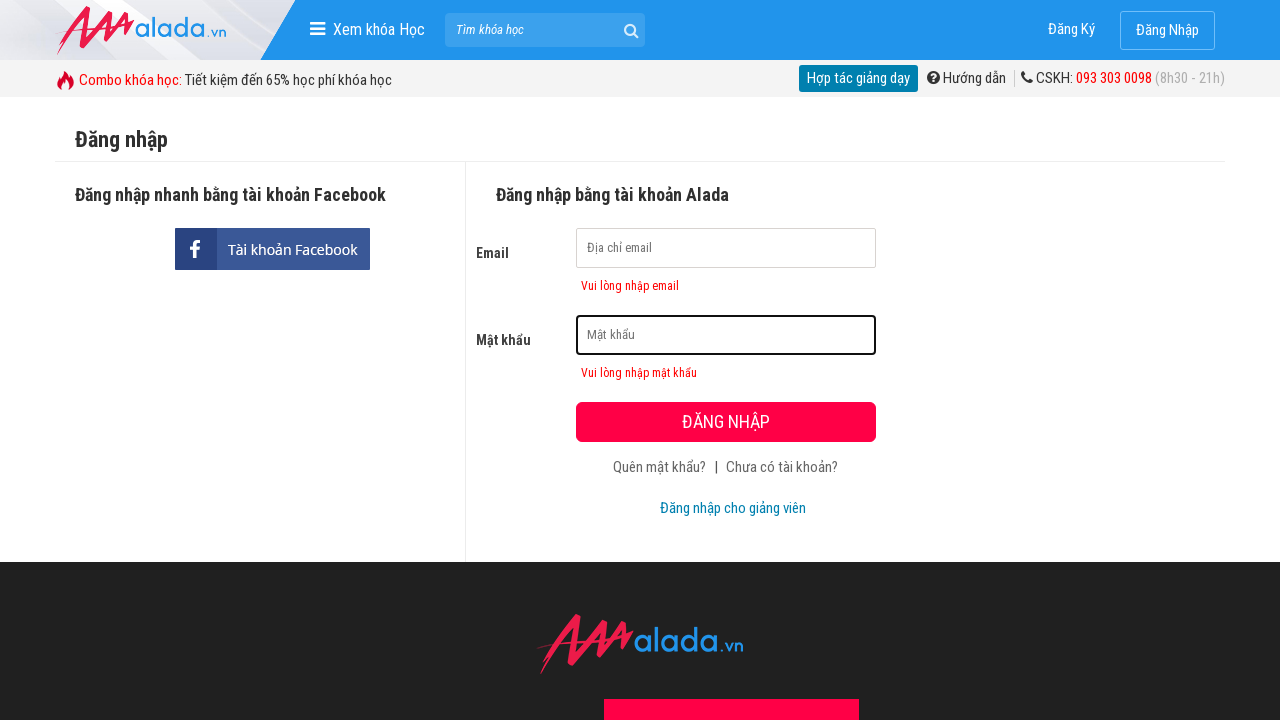